Tests accepting a confirm alert dialog by clicking the confirm alert button and accepting the dialog

Starting URL: https://manojkumar4636.github.io/Selenium_Practice_Hub/pages/Alert.html

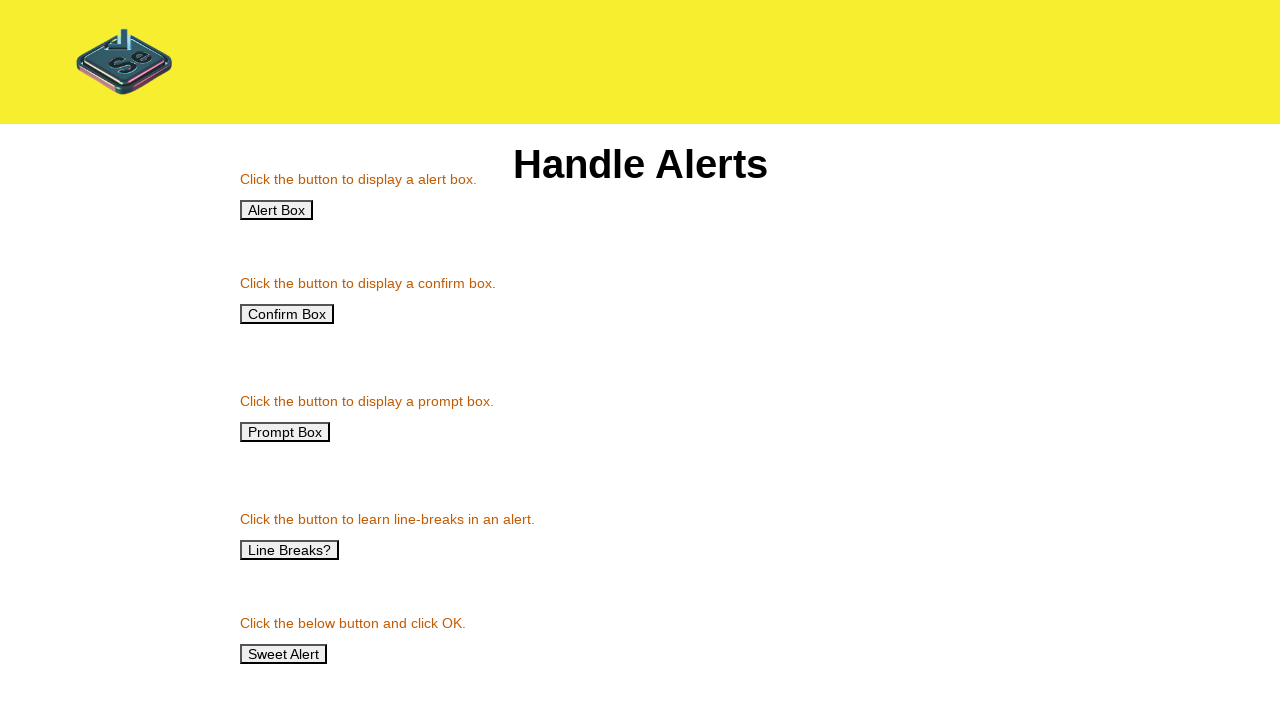

Set up dialog handler to accept confirm alerts
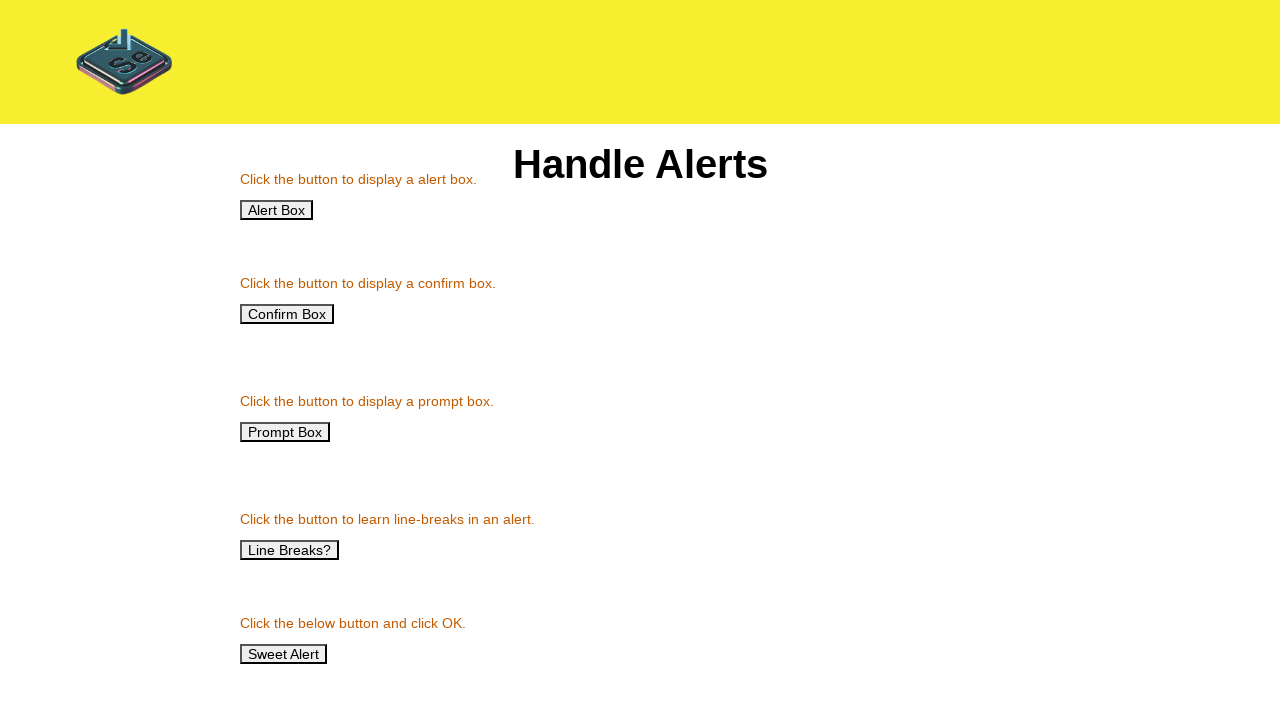

Clicked button to trigger confirm alert dialog at (287, 314) on [onclick='confirmAlert()']
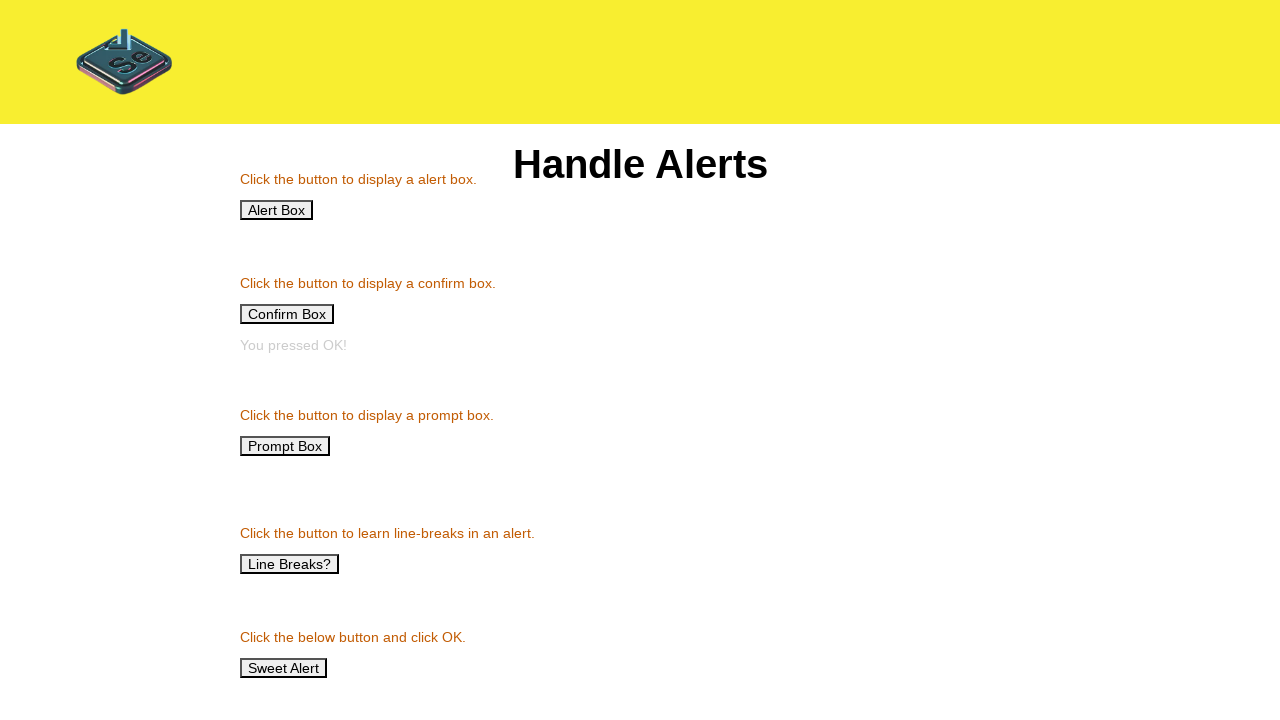

Waited for alert action to complete
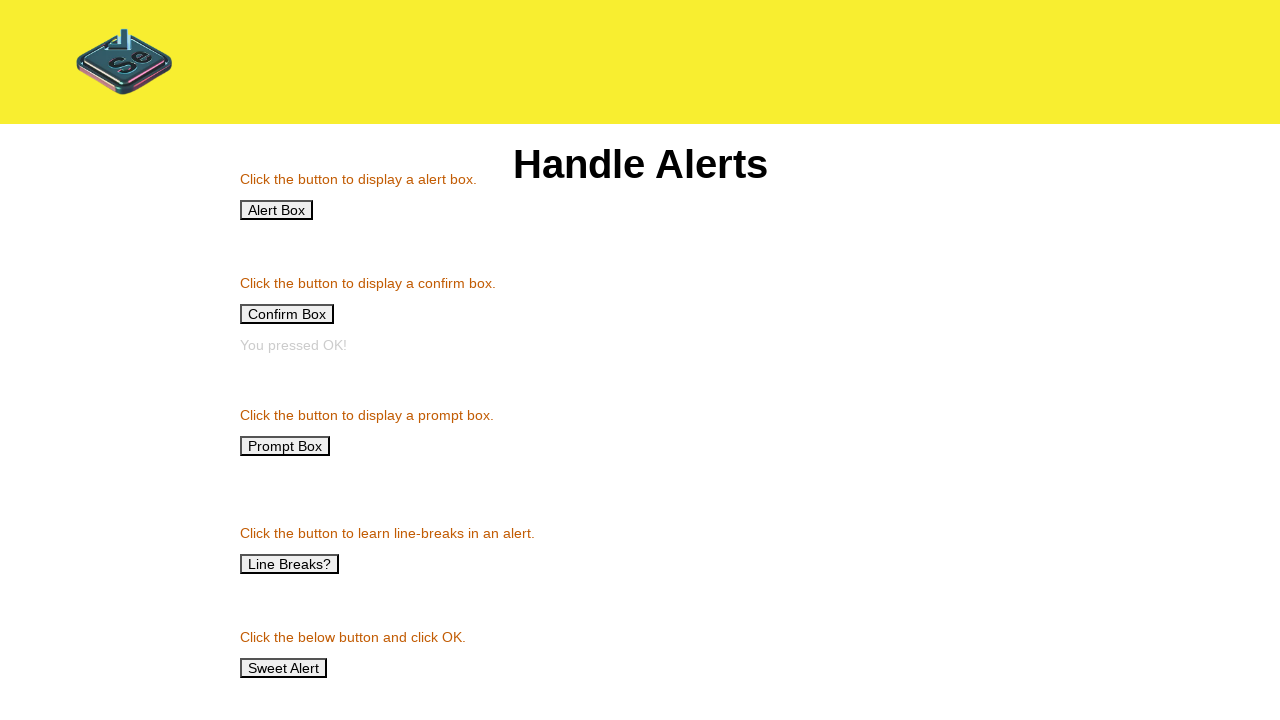

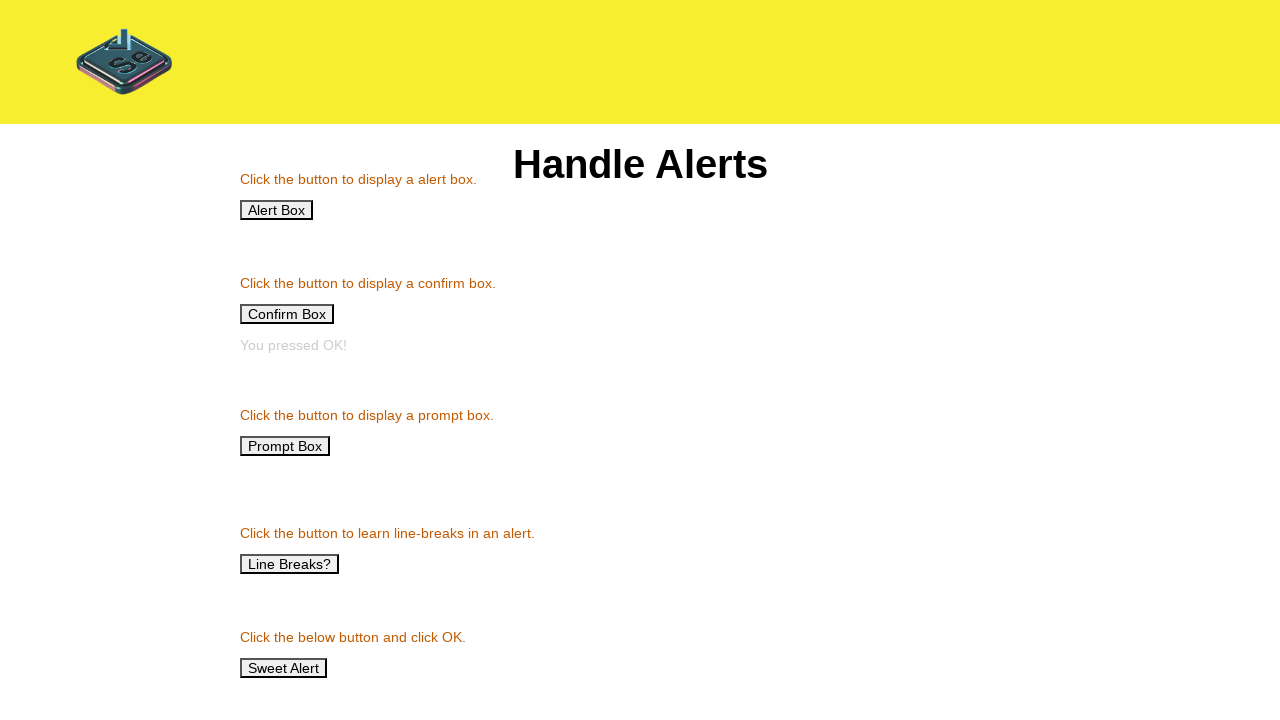